Navigates to RedBus website and verifies the page loads by checking the title

Starting URL: https://www.redbus.in/

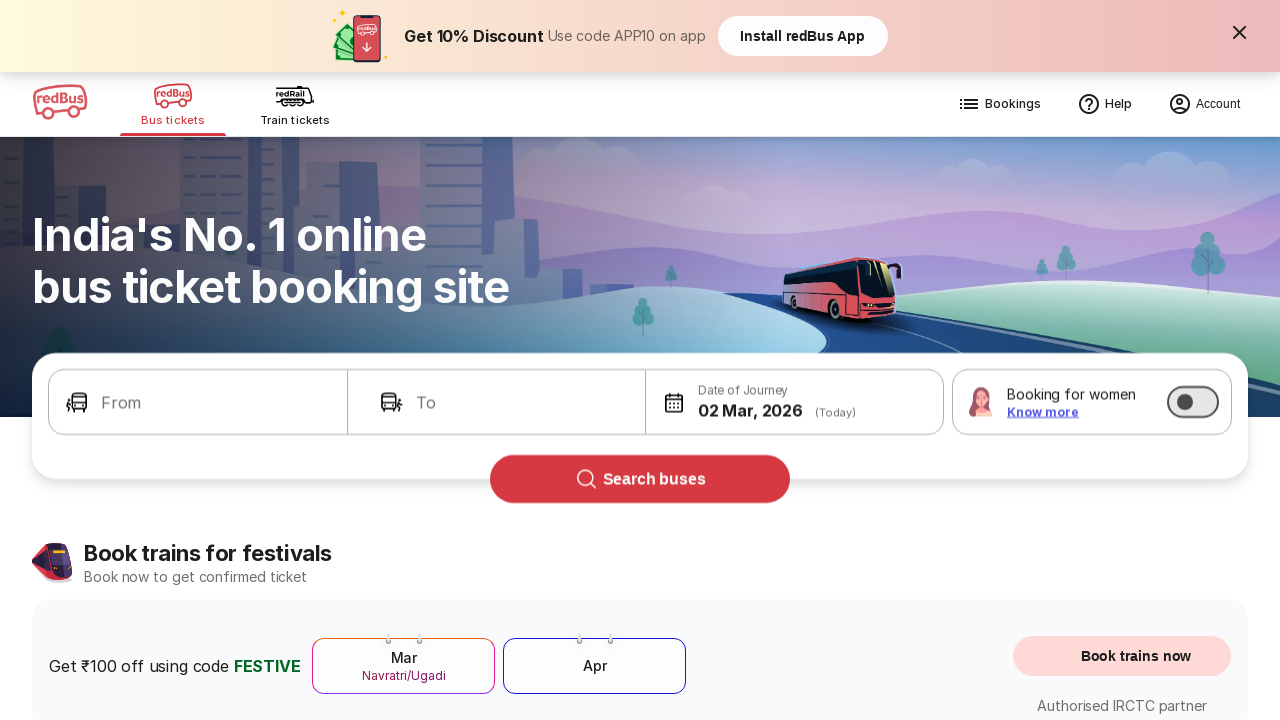

Waited for page to reach domcontentloaded state
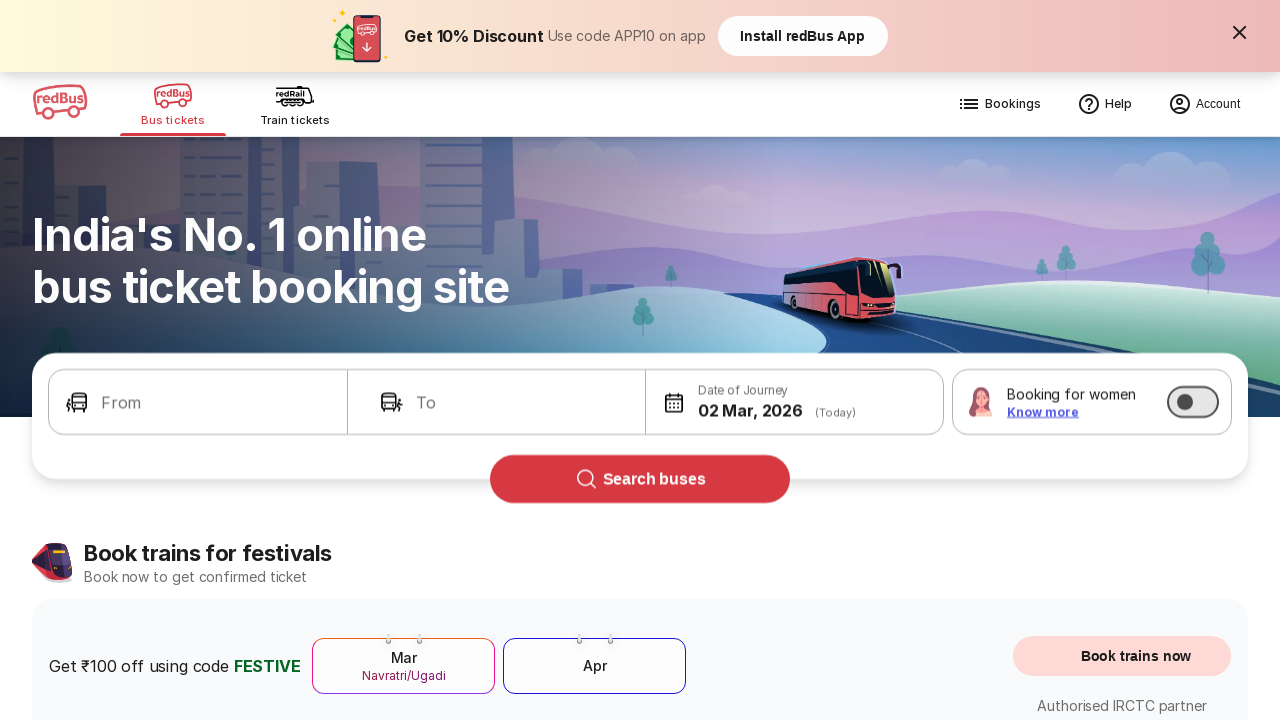

Retrieved and printed page title: Bus Booking Online and Train Tickets at Lowest Price - redBus
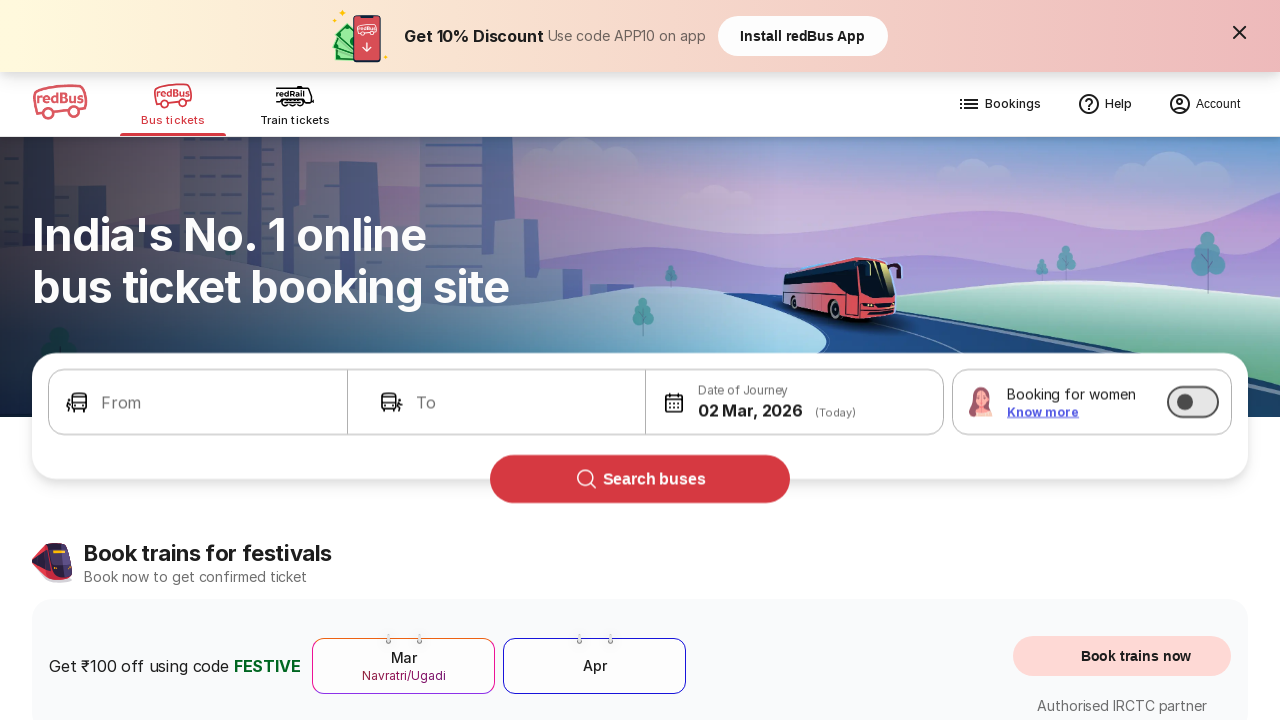

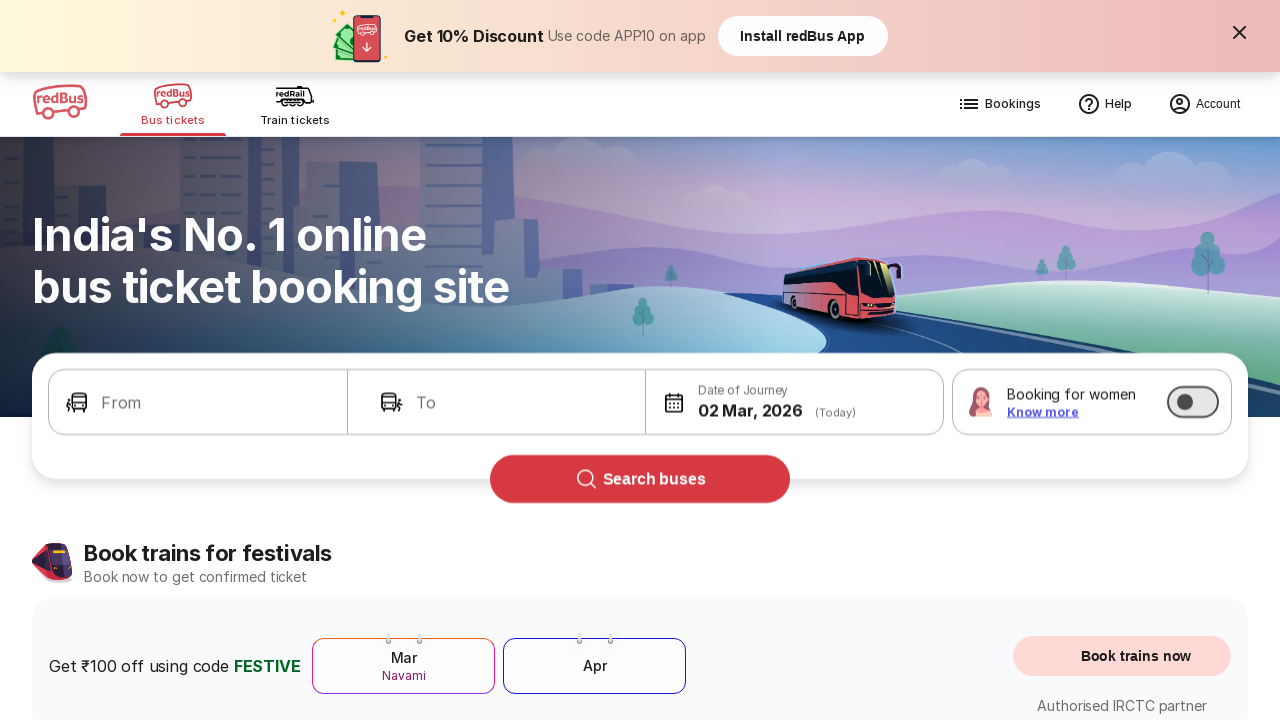